Tests dropdown selection functionality on a registration form by selecting a skill option from a dropdown menu

Starting URL: https://demo.automationtesting.in/Register.html

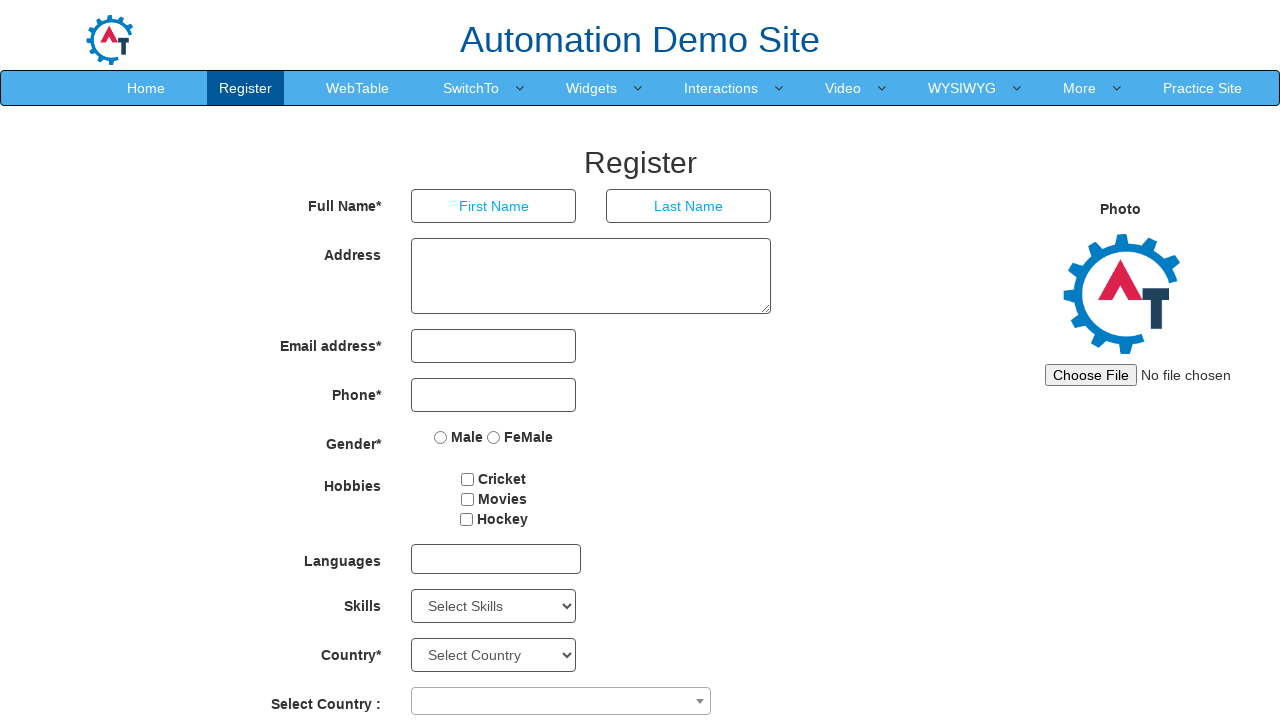

Selected 'AutoCAD' option from the Skills dropdown menu on //select[@id="Skills"]
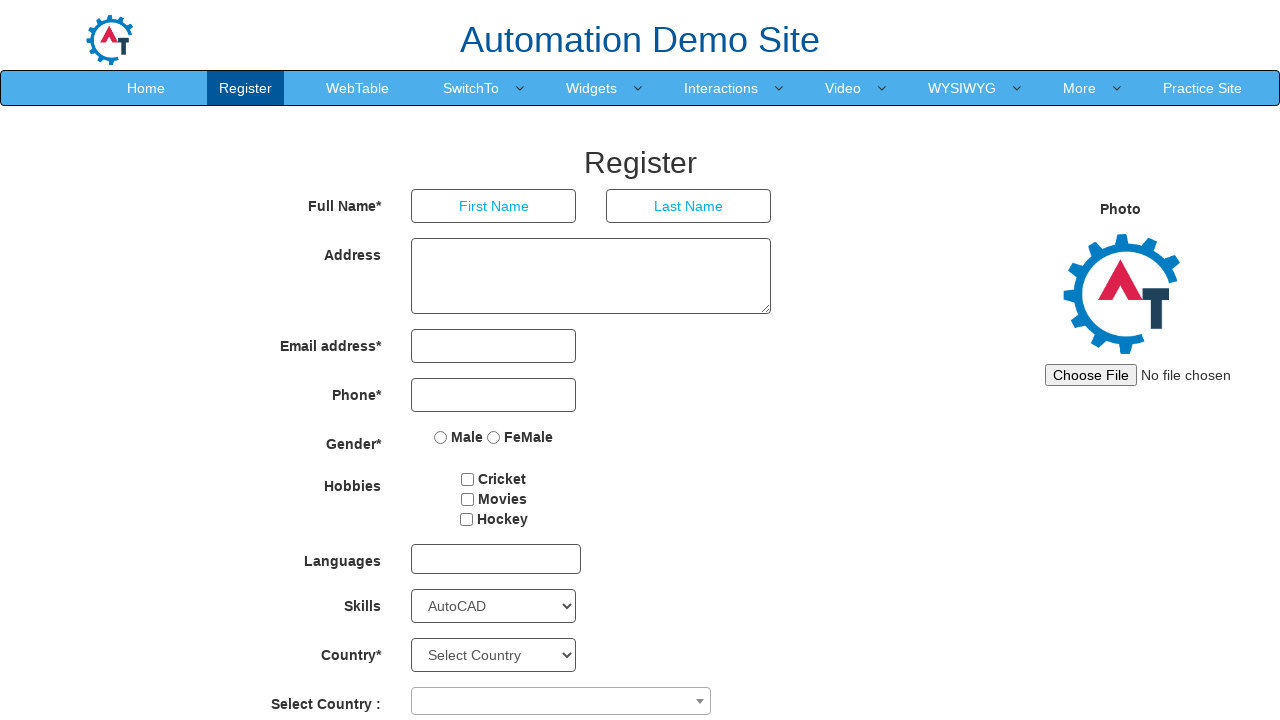

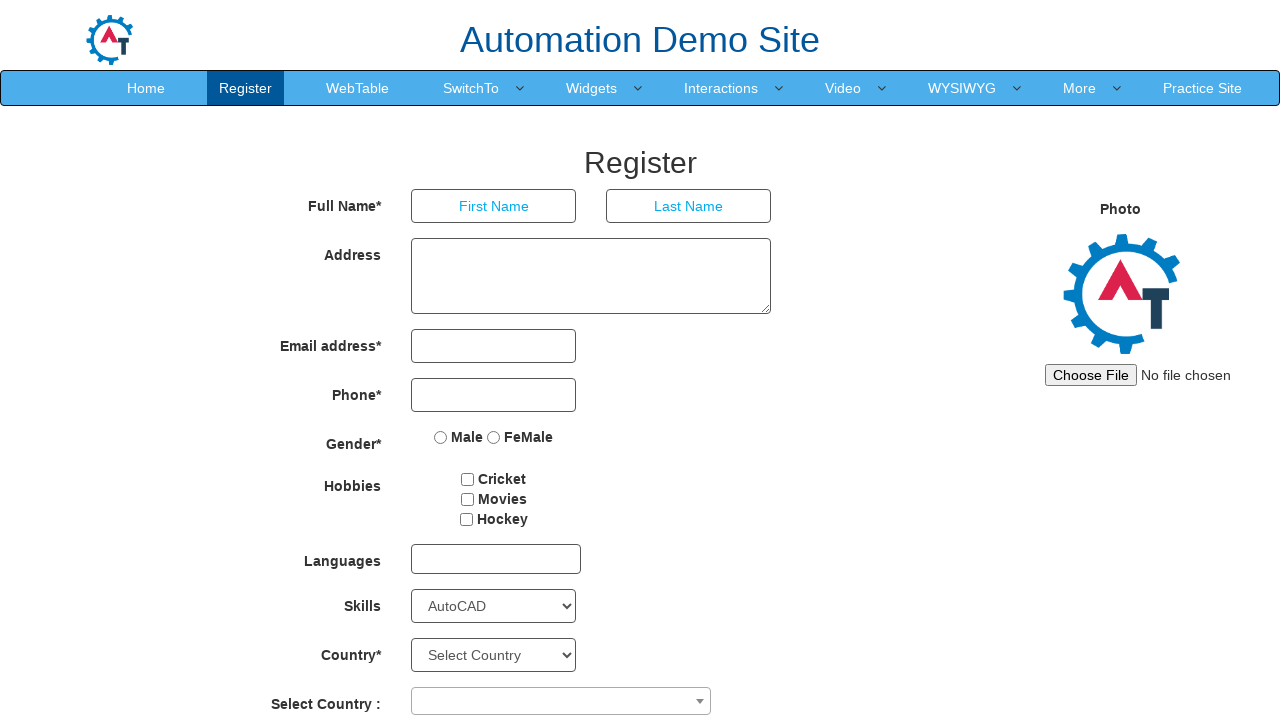